Tests drag and drop functionality by dragging an image element to a target div on a sample Selenium test site

Starting URL: https://artoftesting.com/samplesiteforselenium

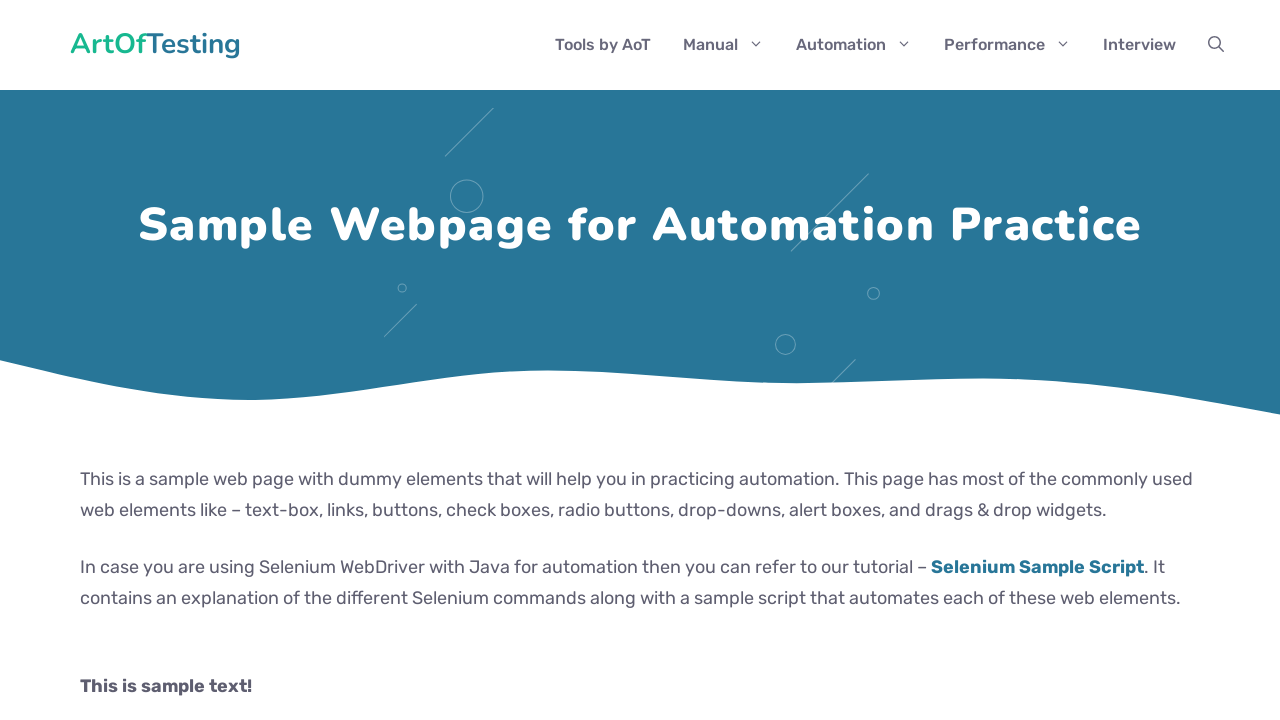

Waited for image element #myImage to be visible
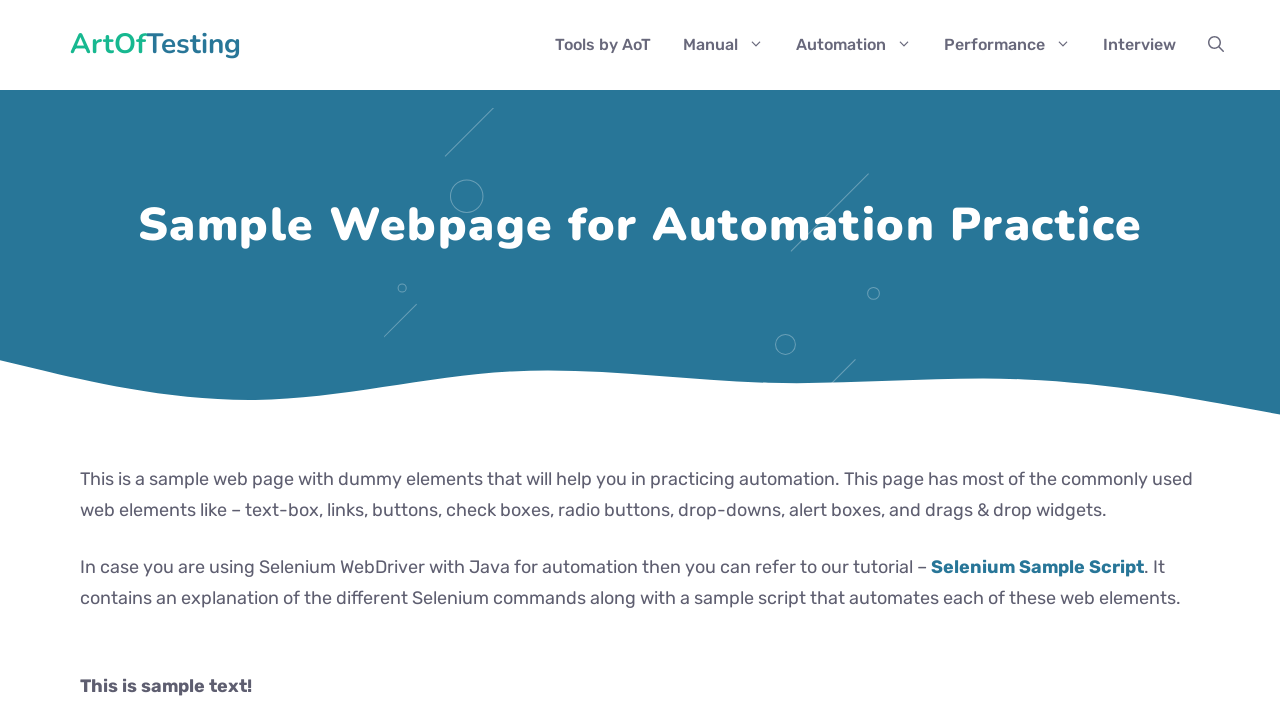

Waited for target div #targetDiv to be visible
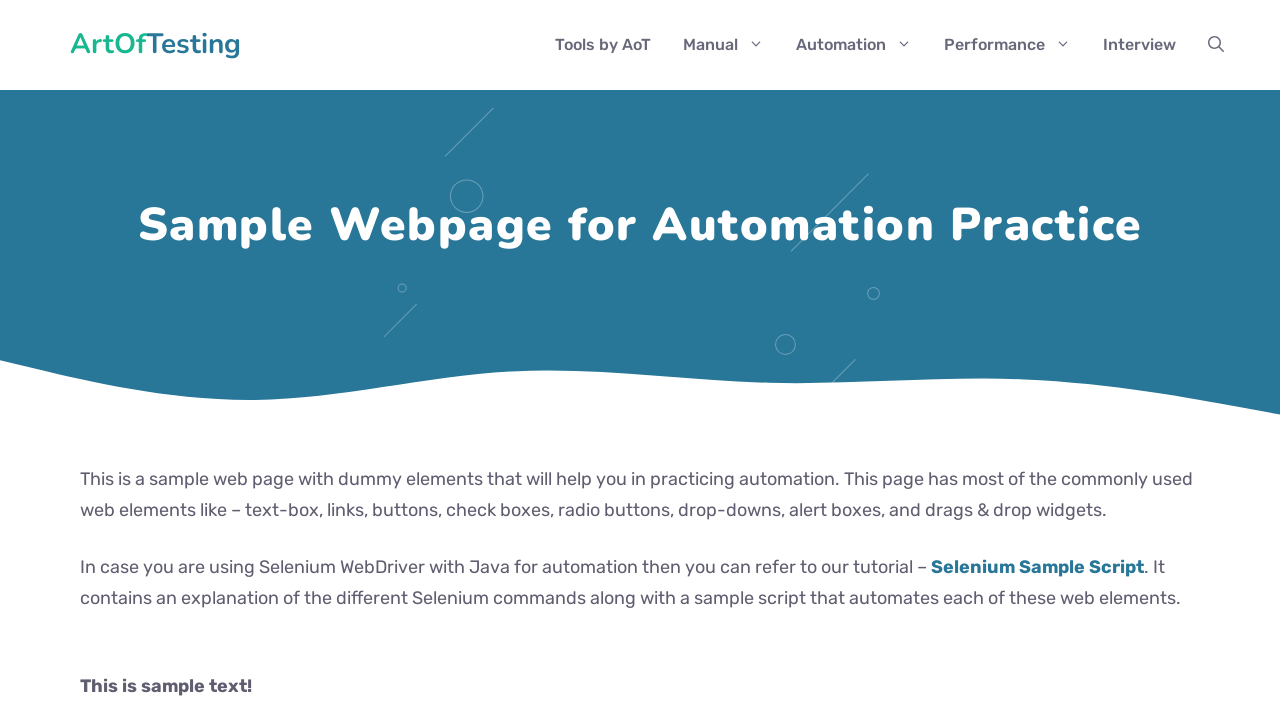

Located image element #myImage
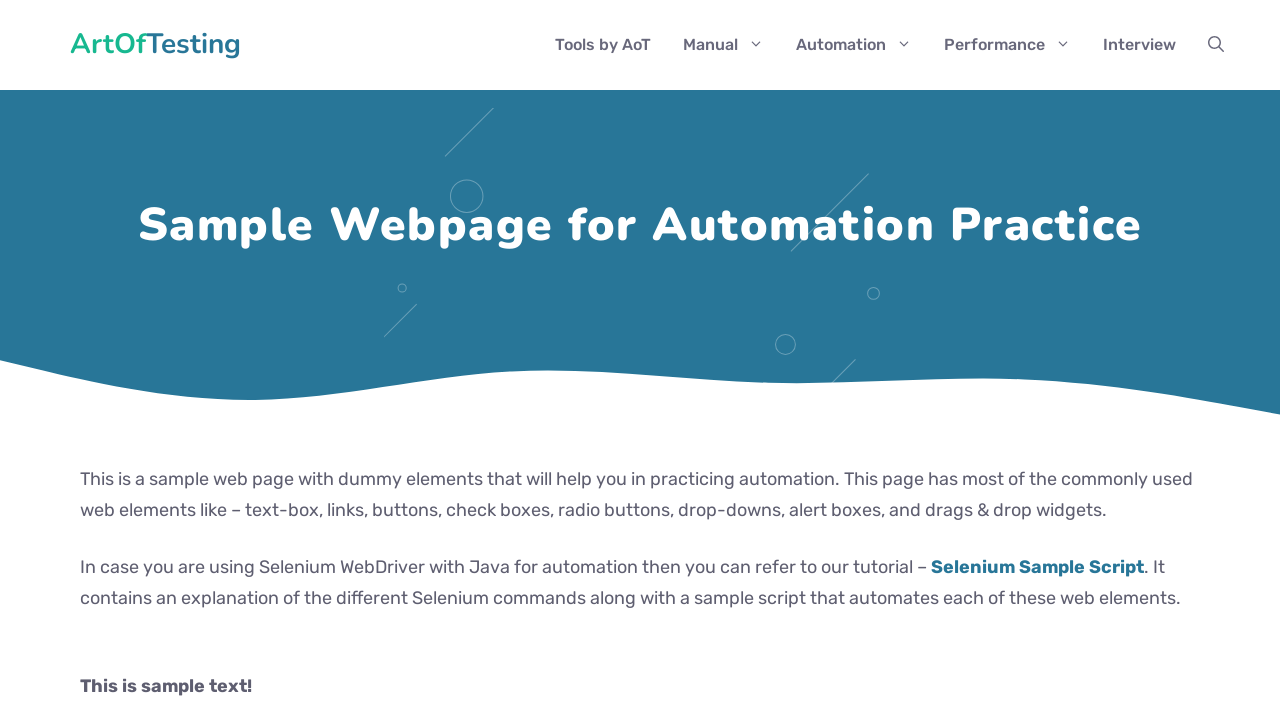

Located target div #targetDiv
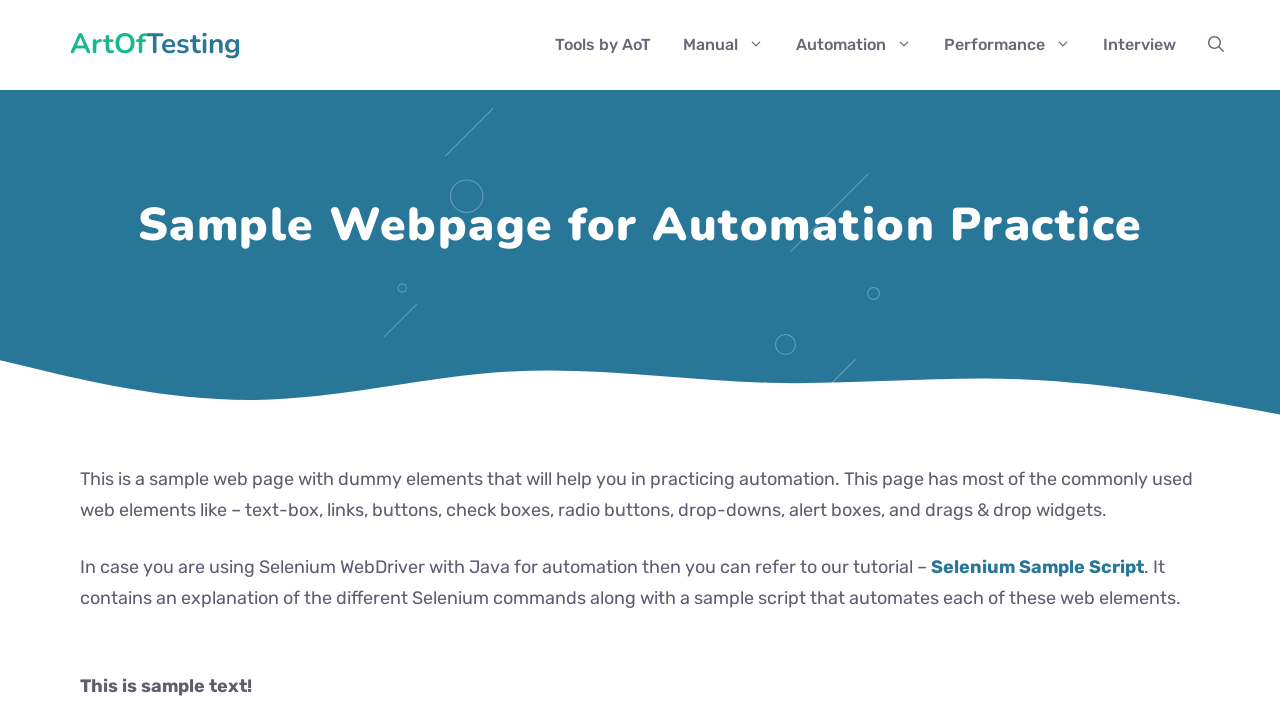

Dragged image element to target div - drag and drop completed at (280, 242)
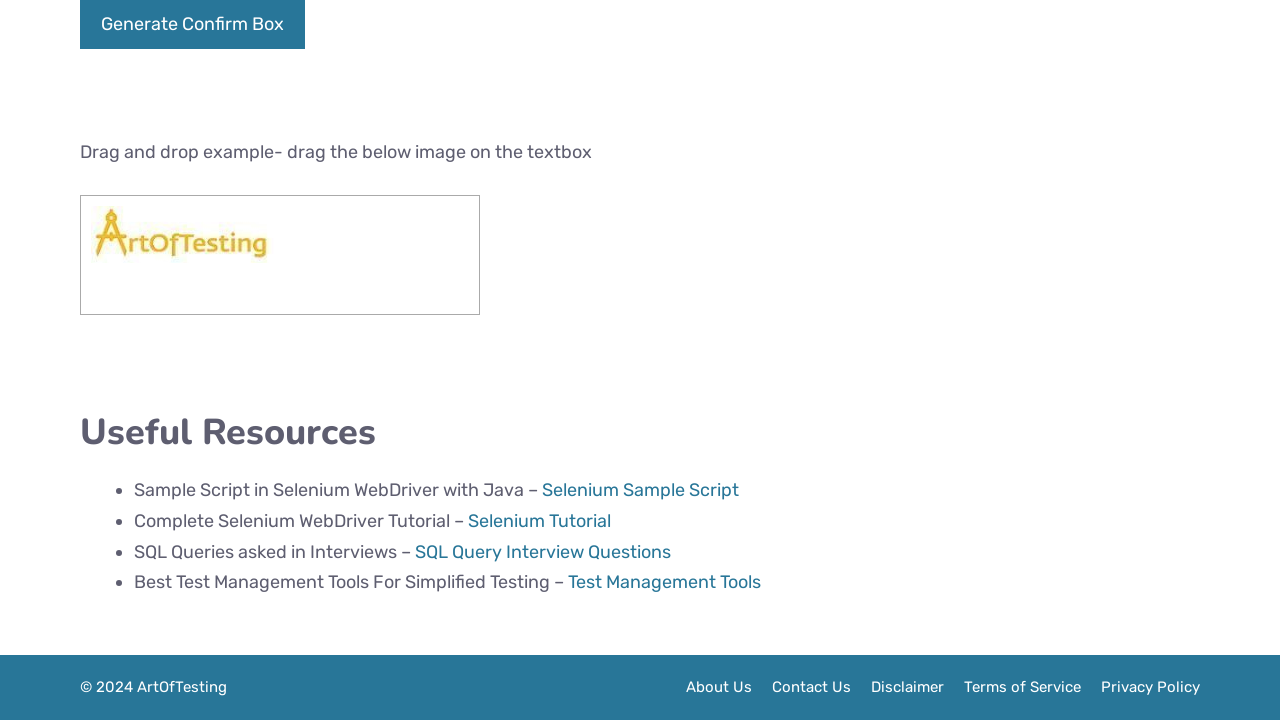

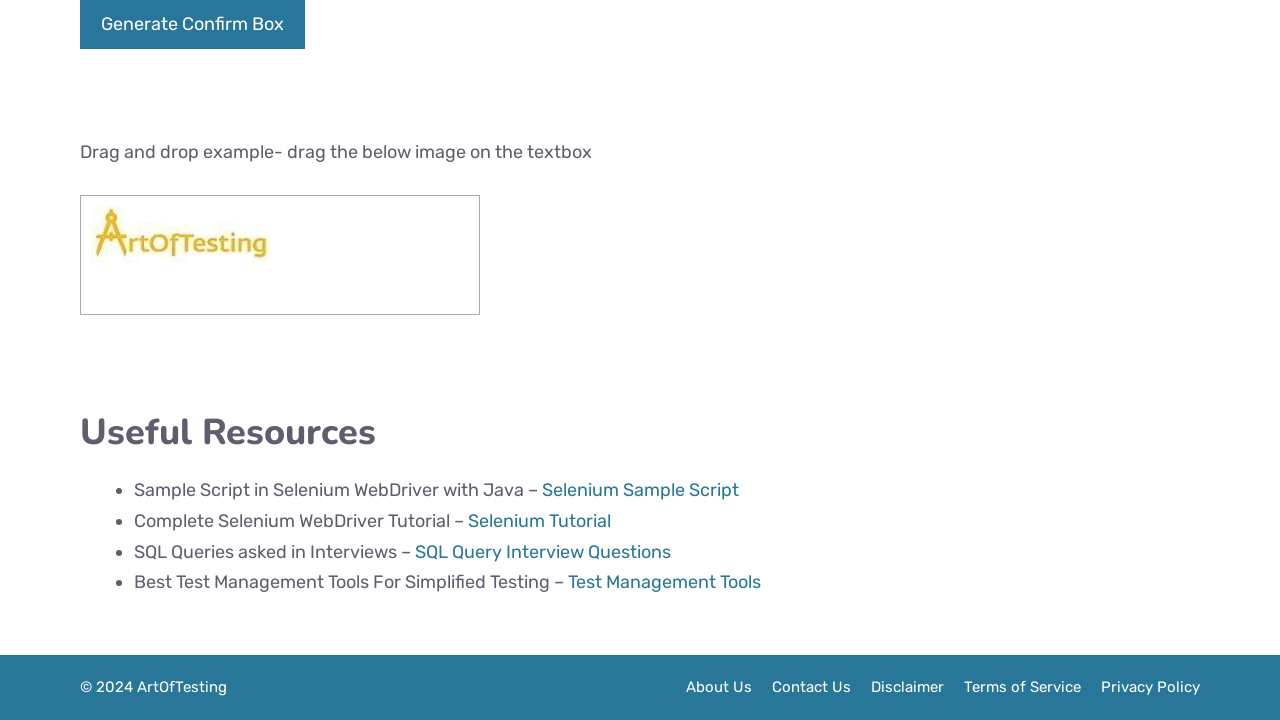